Tests the JPL Space image gallery by clicking the full image button to view a featured space image.

Starting URL: https://data-class-jpl-space.s3.amazonaws.com/JPL_Space/index.html

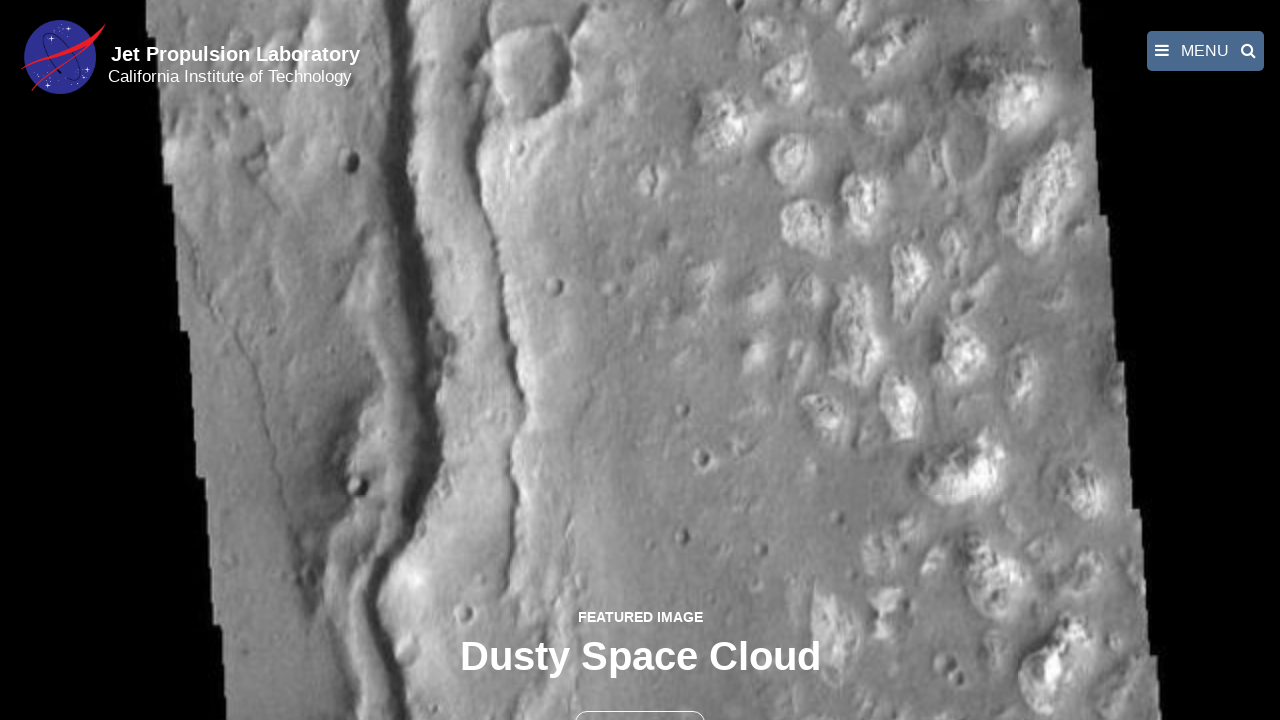

Navigated to JPL Space image gallery
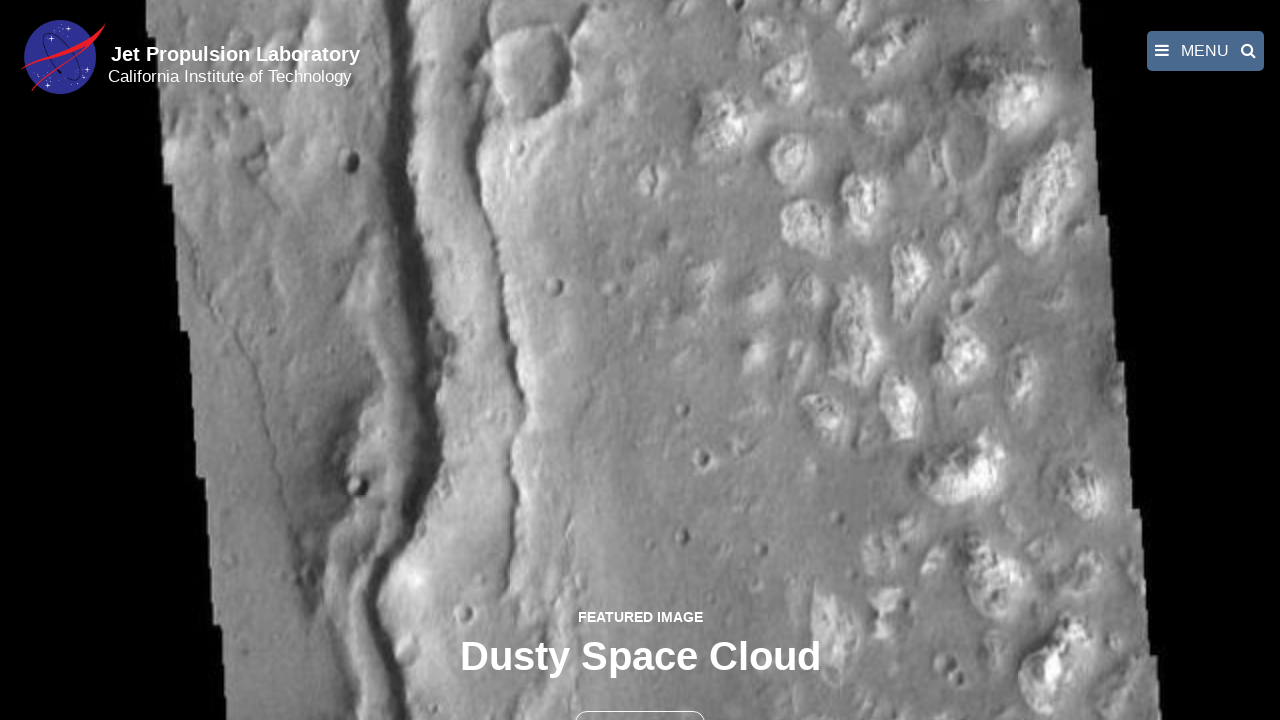

Clicked the full image button to view featured space image at (640, 699) on button >> nth=1
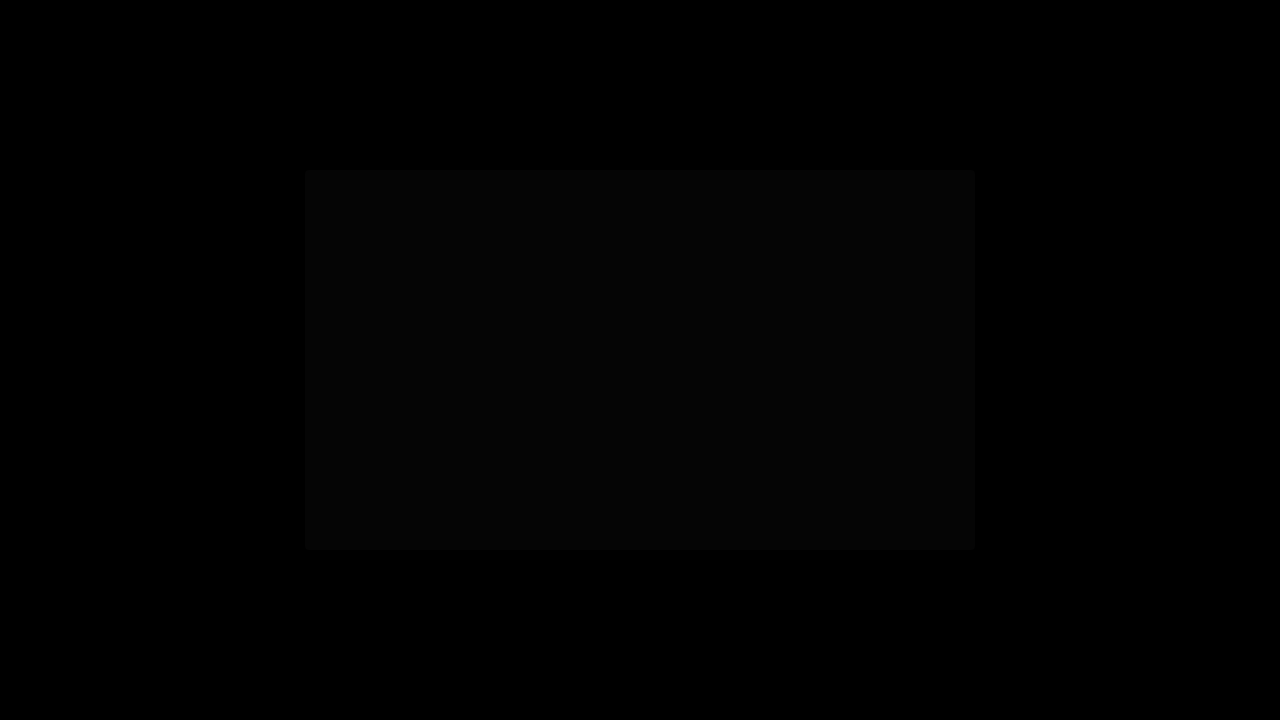

Full-size featured image loaded and displayed
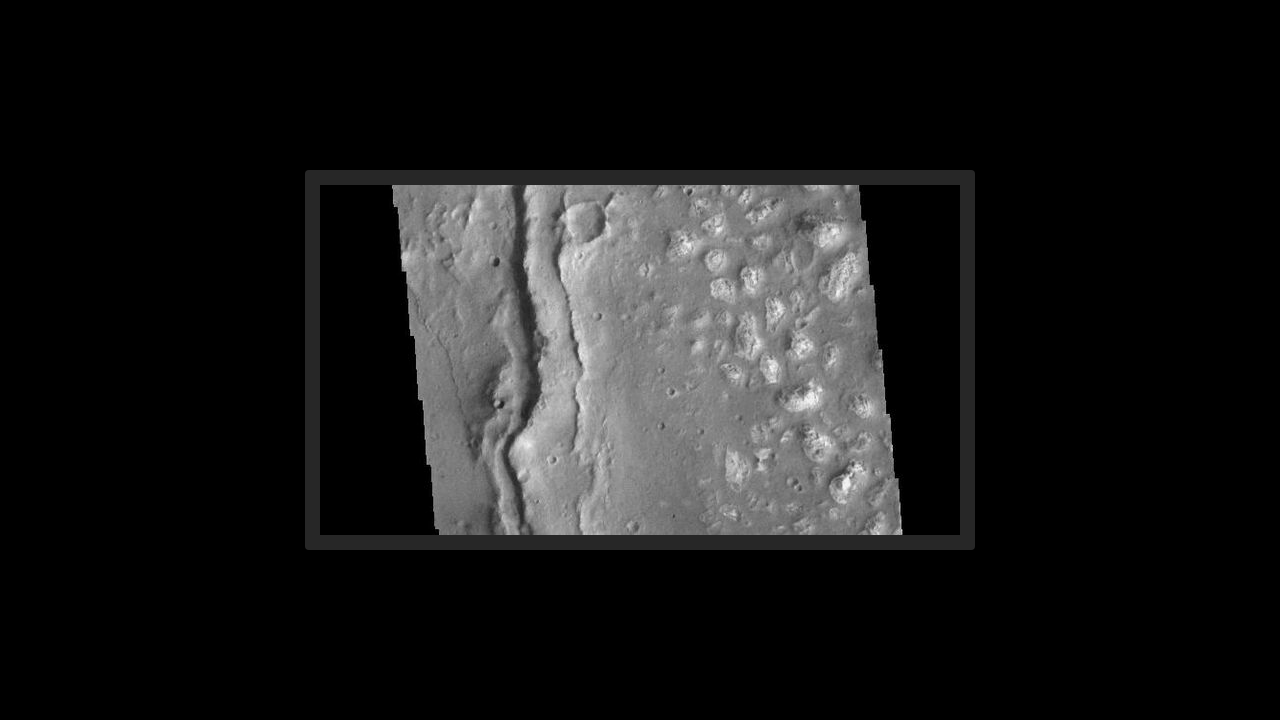

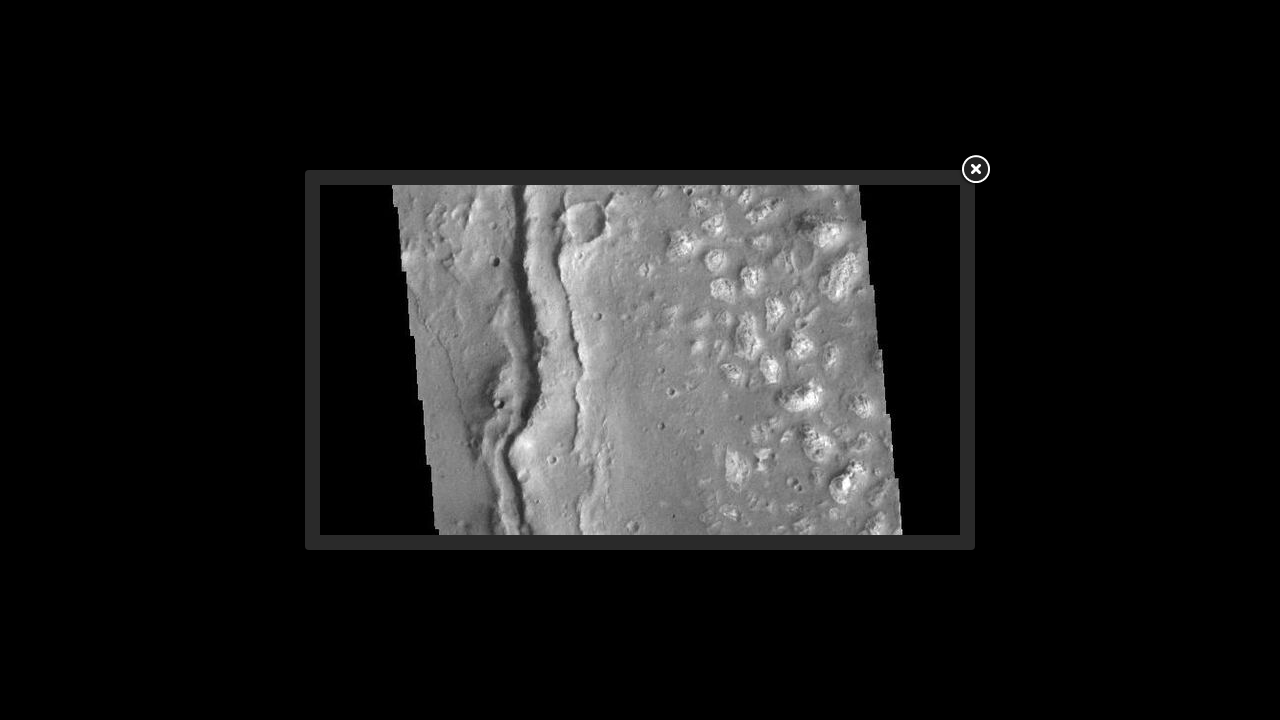